Tests browser navigation commands by navigating between two URLs, using back/forward navigation, and refreshing the page

Starting URL: https://demo.nopcommerce.com/

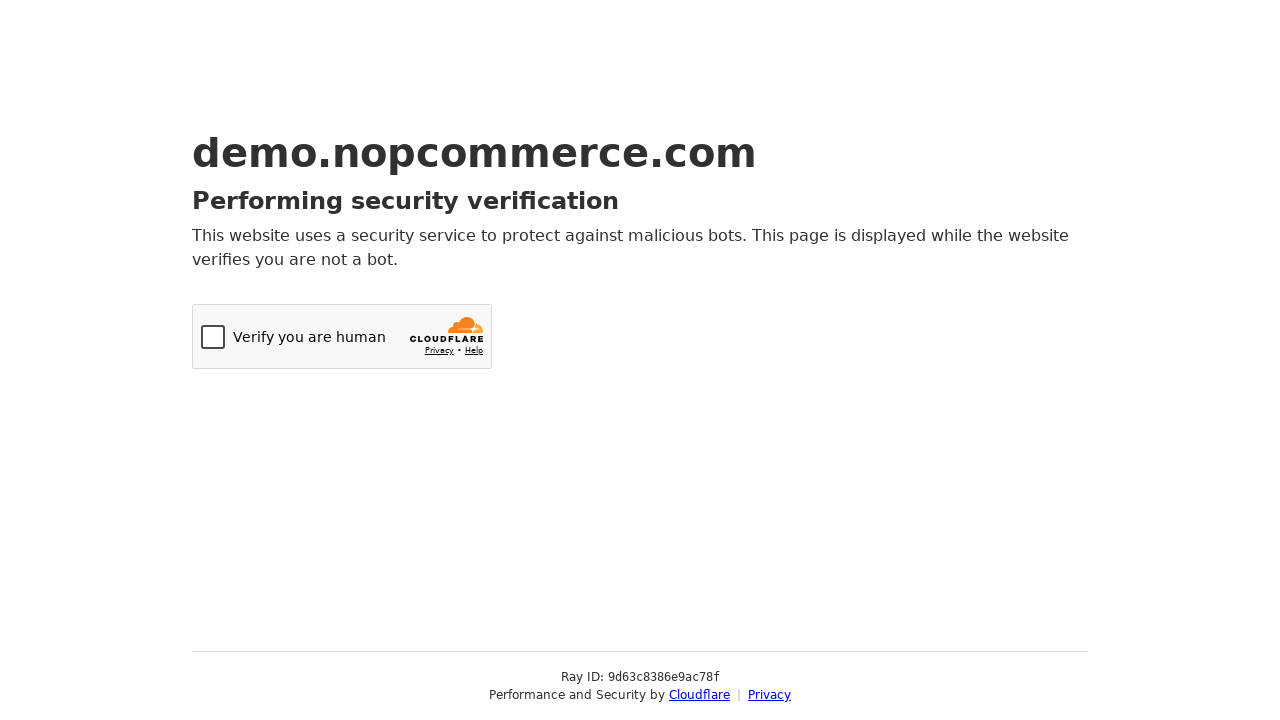

Navigated to OrangeHRM login page
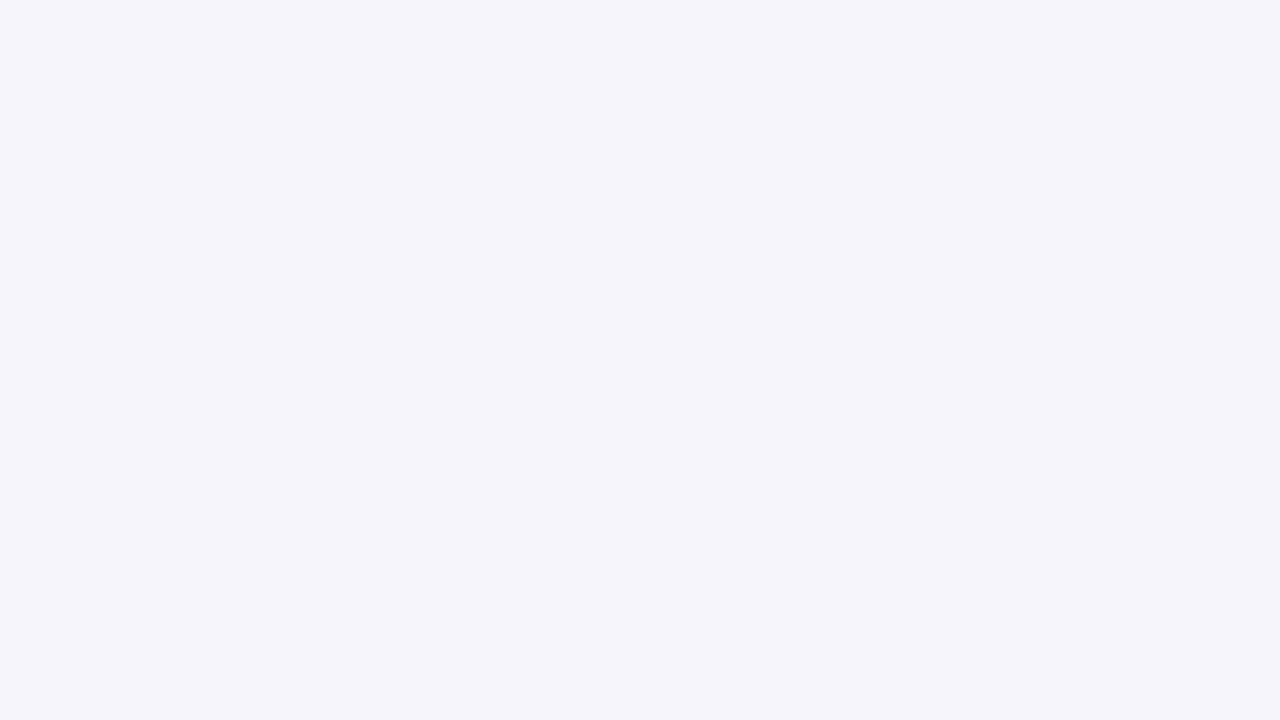

Navigated back to nopcommerce homepage
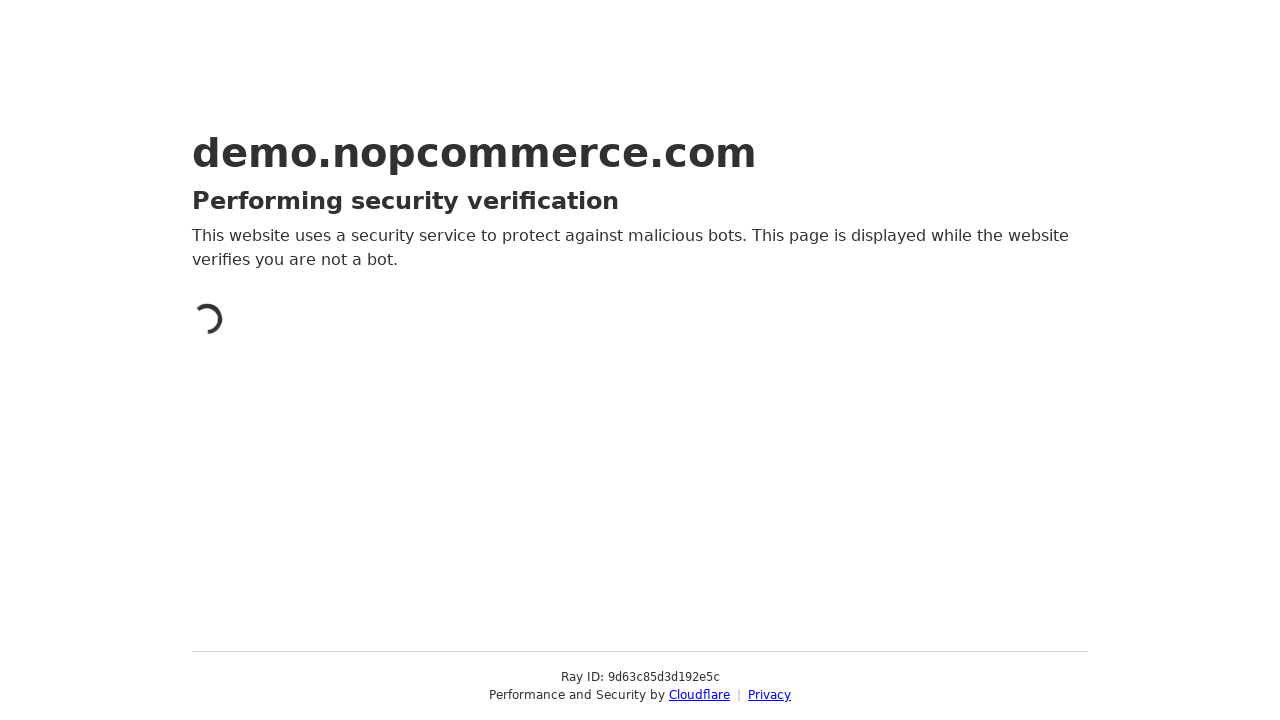

Verified current URL is nopcommerce homepage
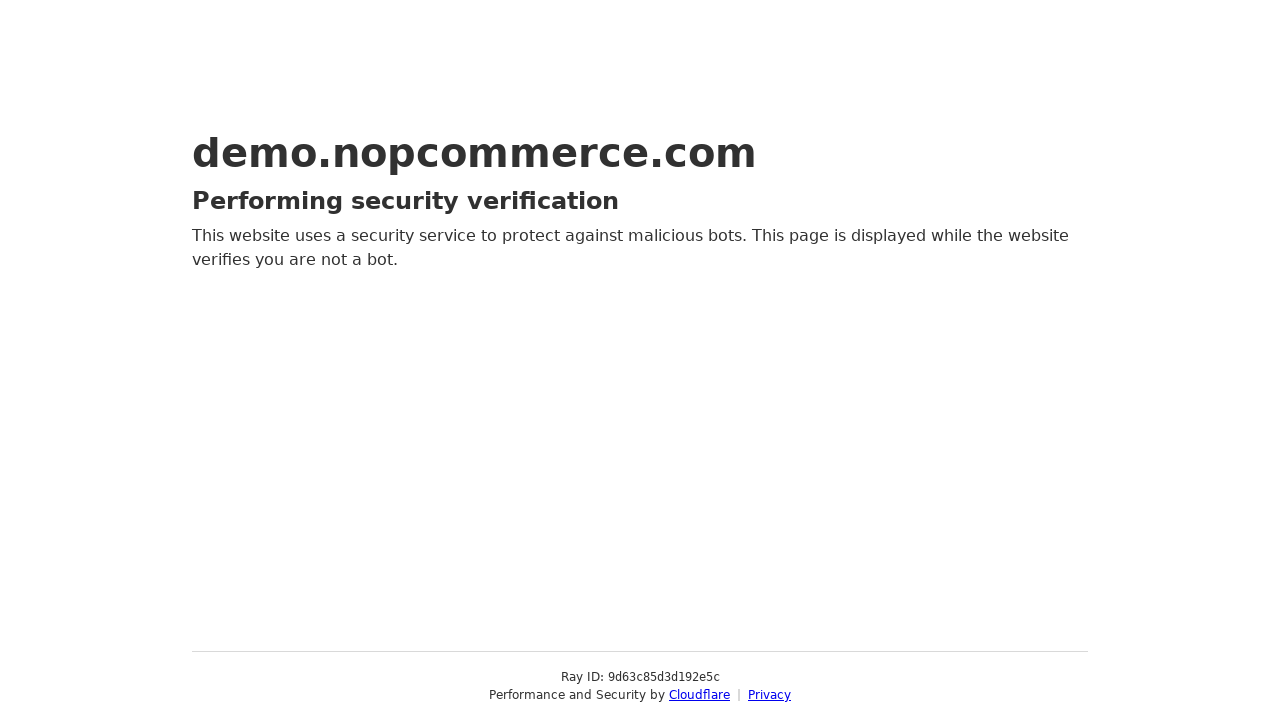

Navigated forward to OrangeHRM login page
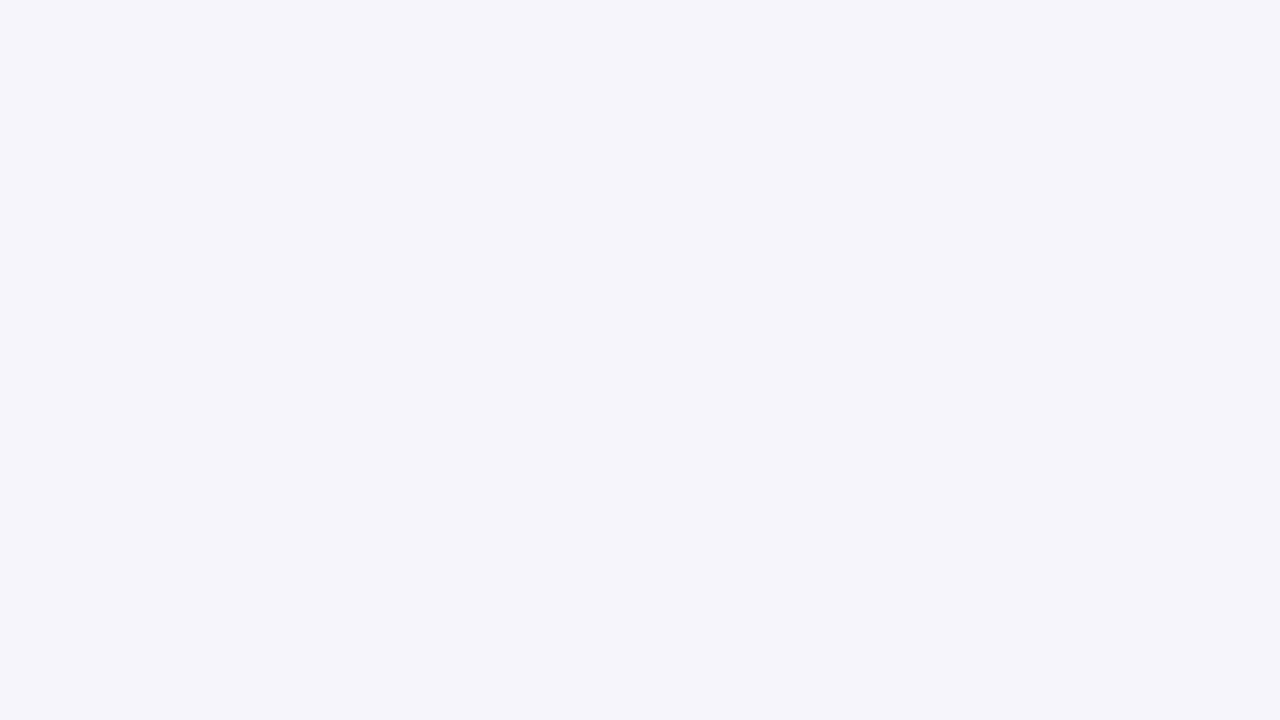

Verified current URL is OrangeHRM login page
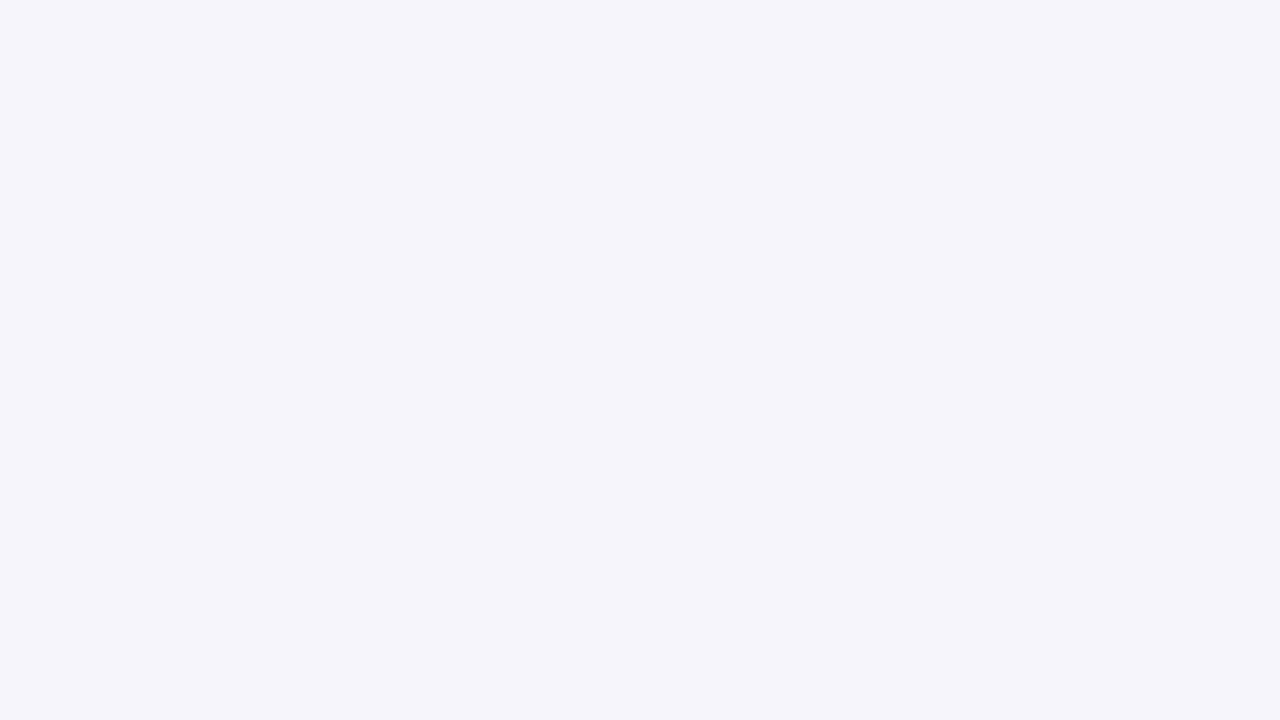

Refreshed the current page
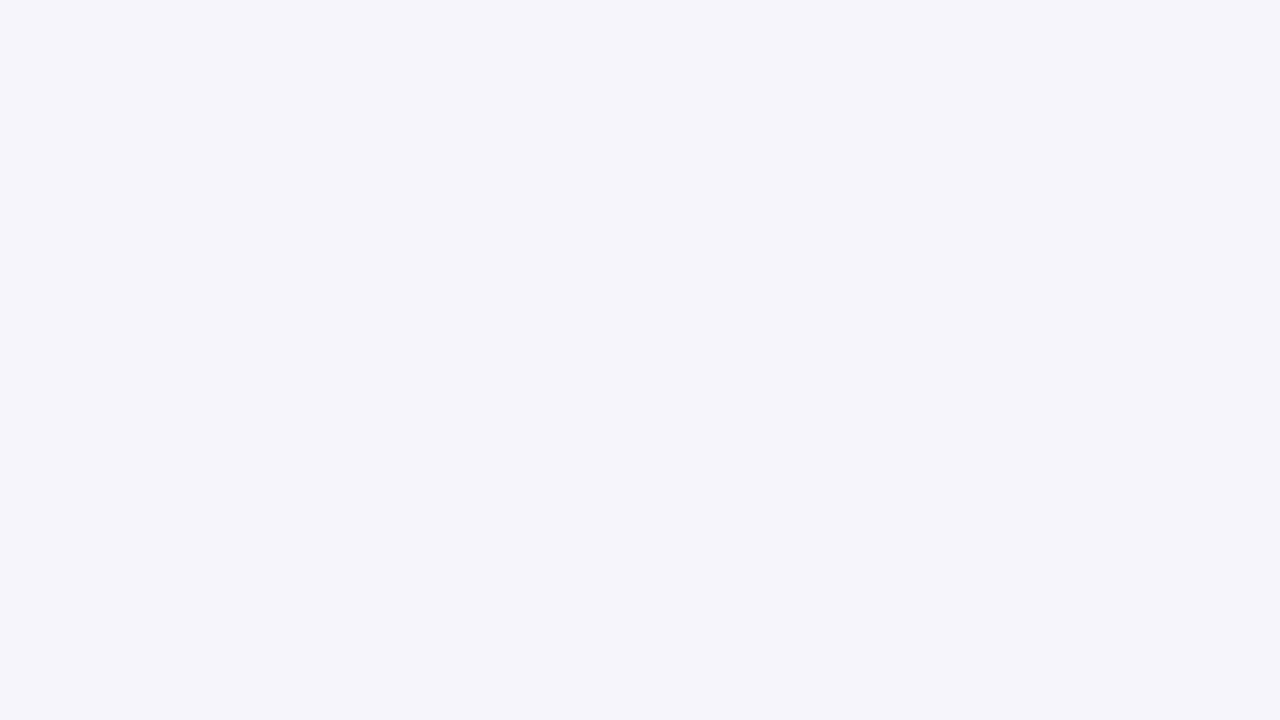

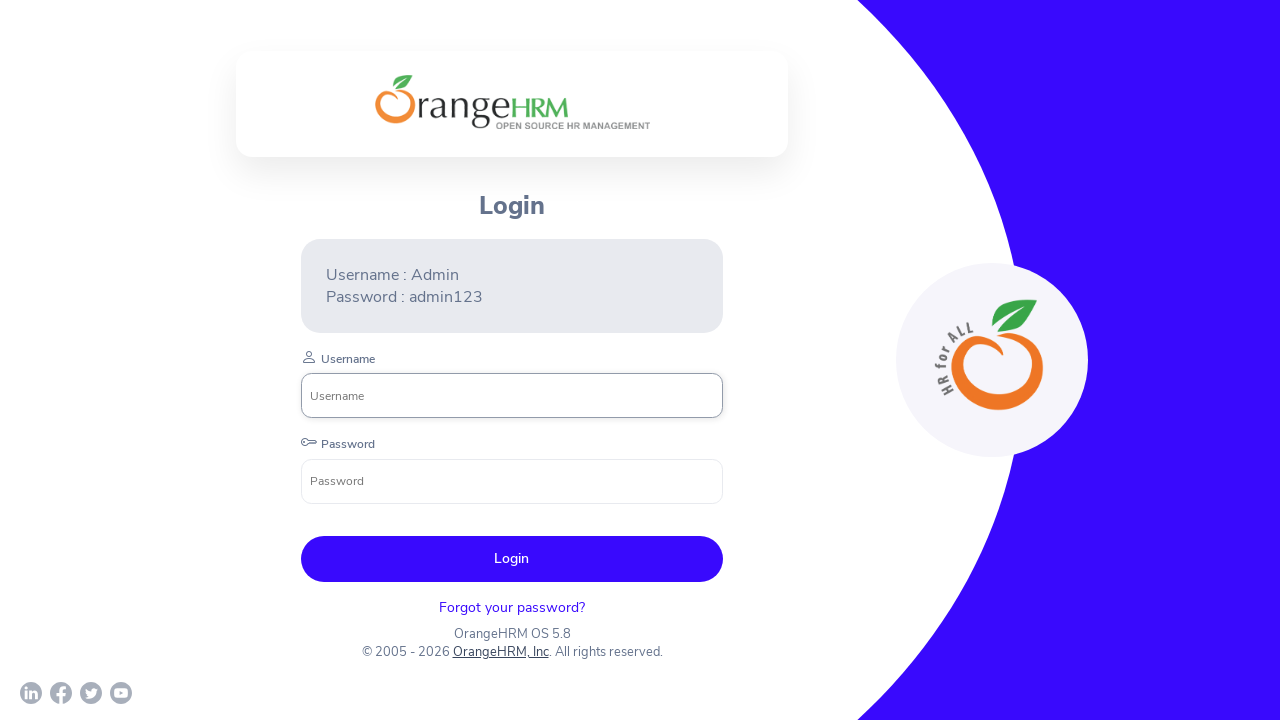